Tests entering a number in the second input field and verifying the value is stored correctly

Starting URL: https://testsheepnz.github.io/BasicCalculator.html

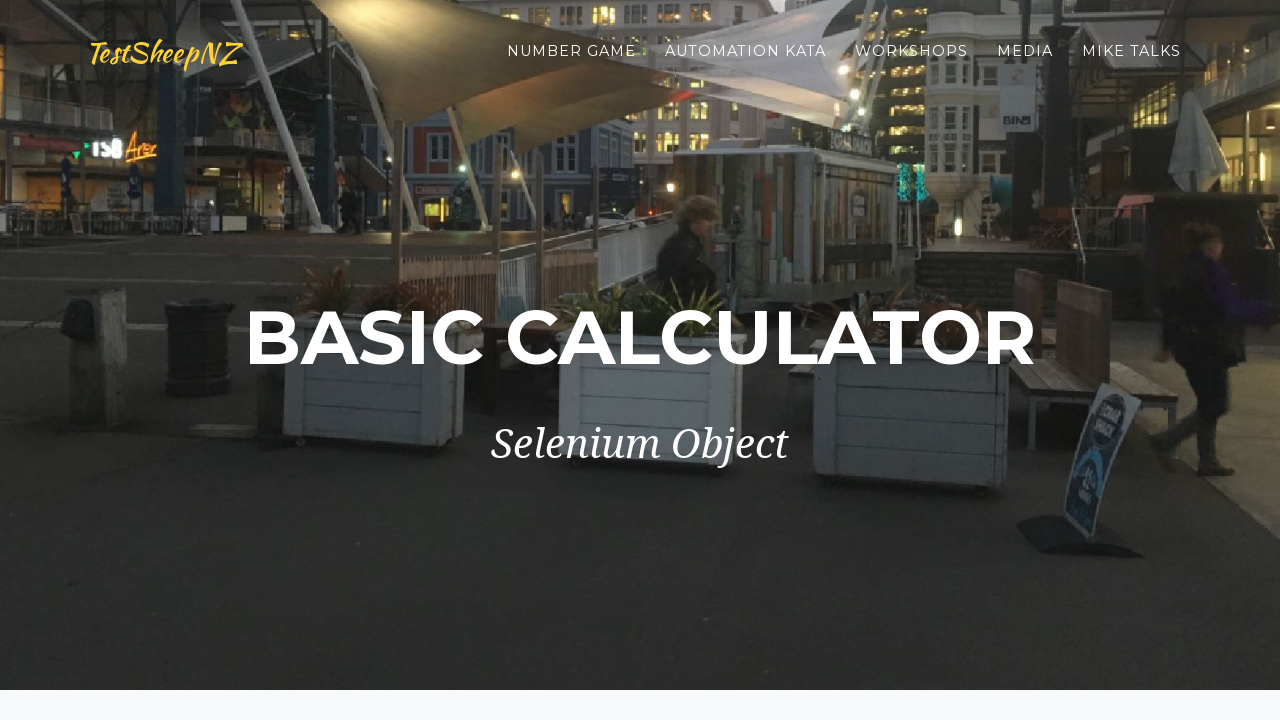

Filled second number field with '2' on #number2Field
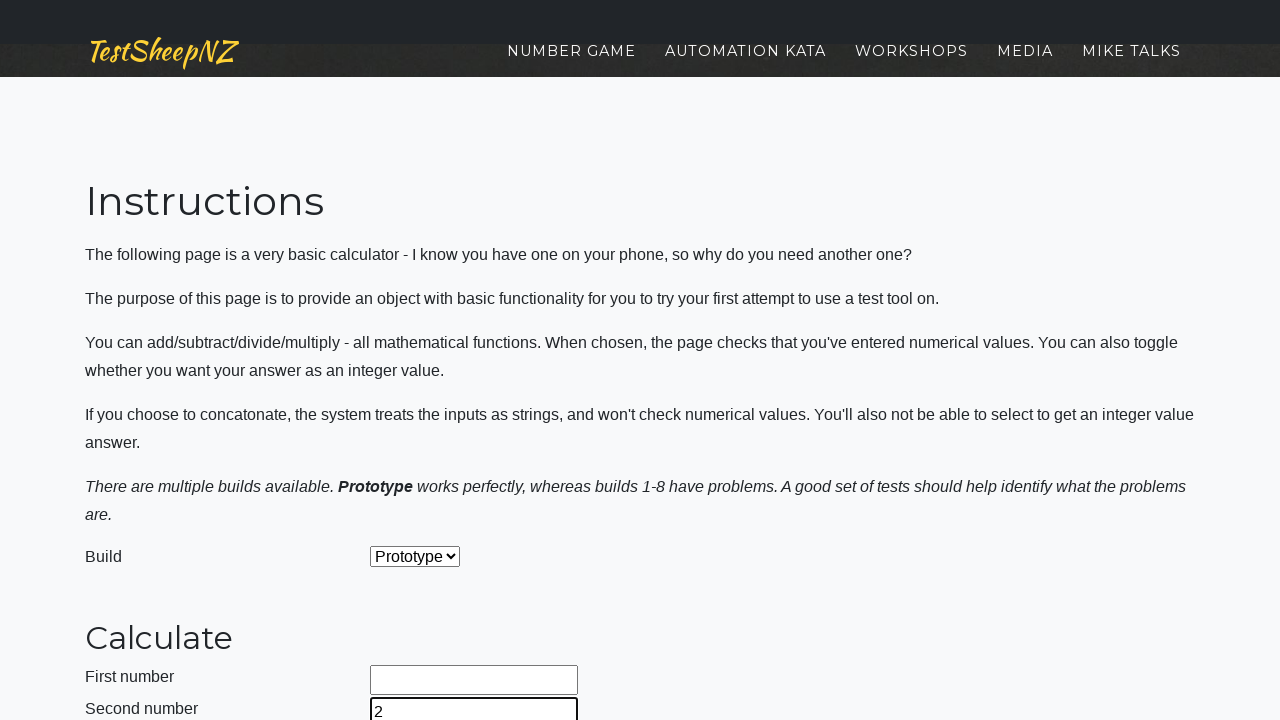

Retrieved value from second number field
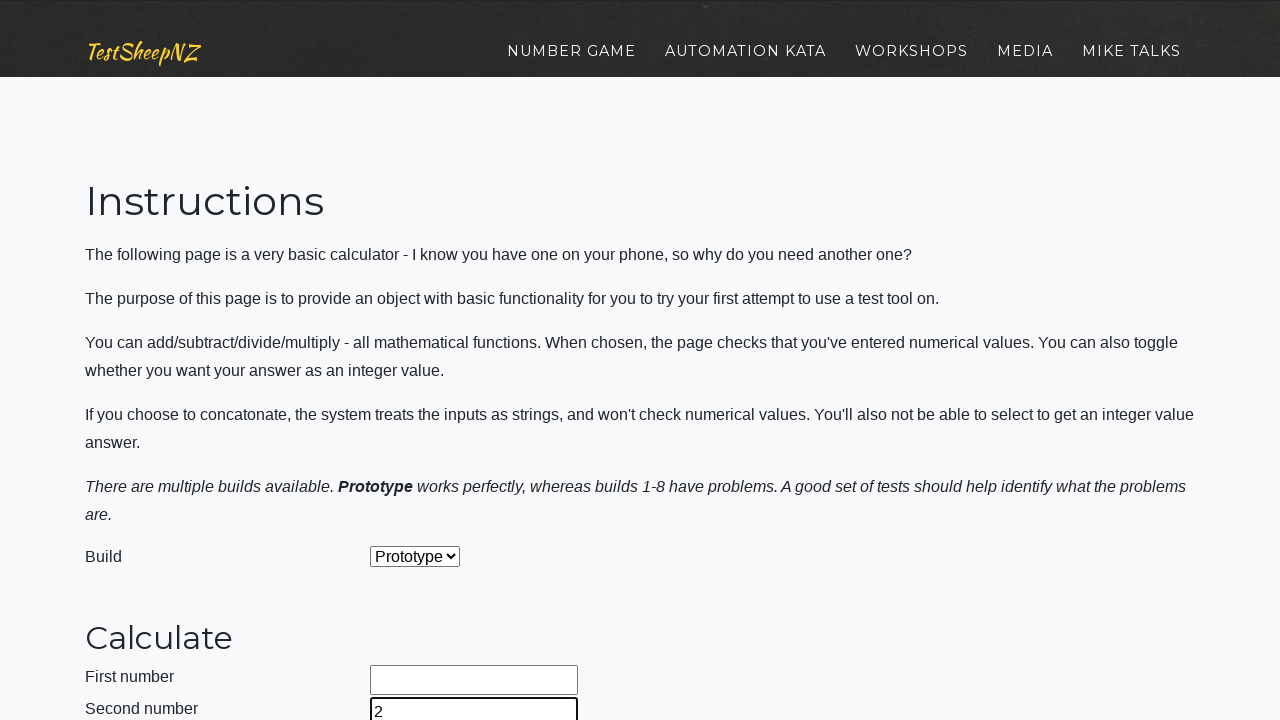

Verified that second number field contains '2'
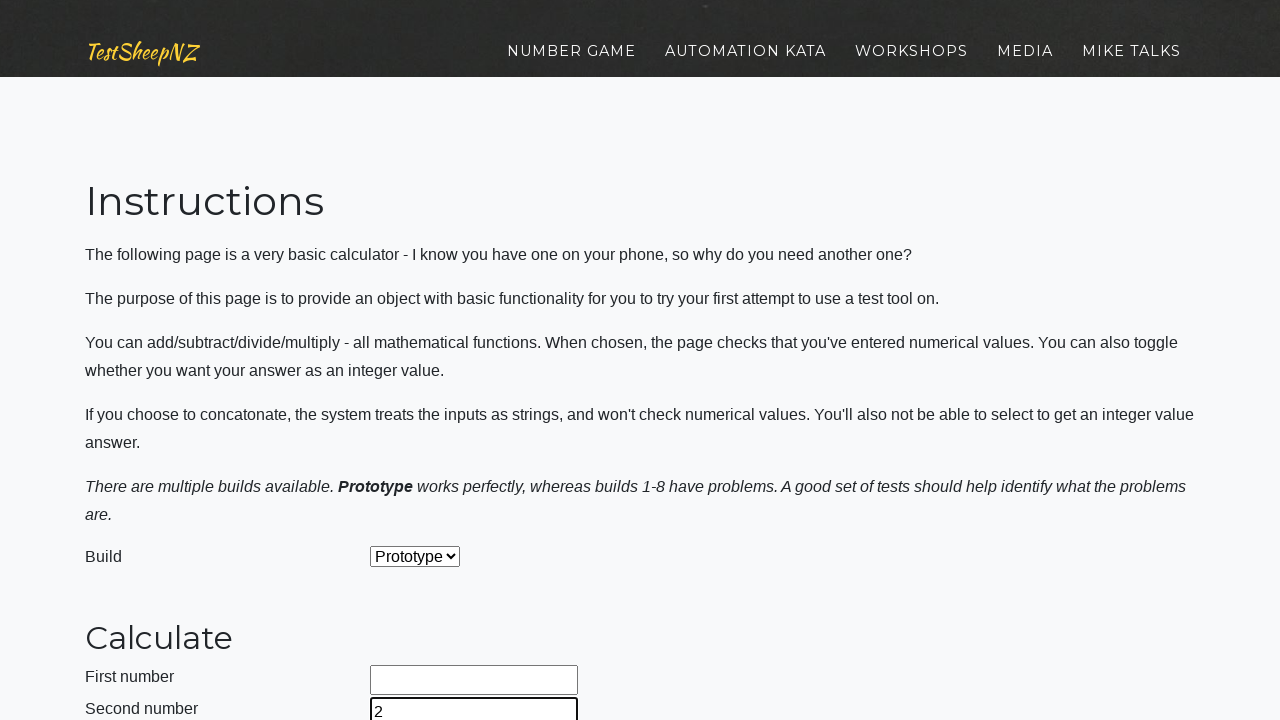

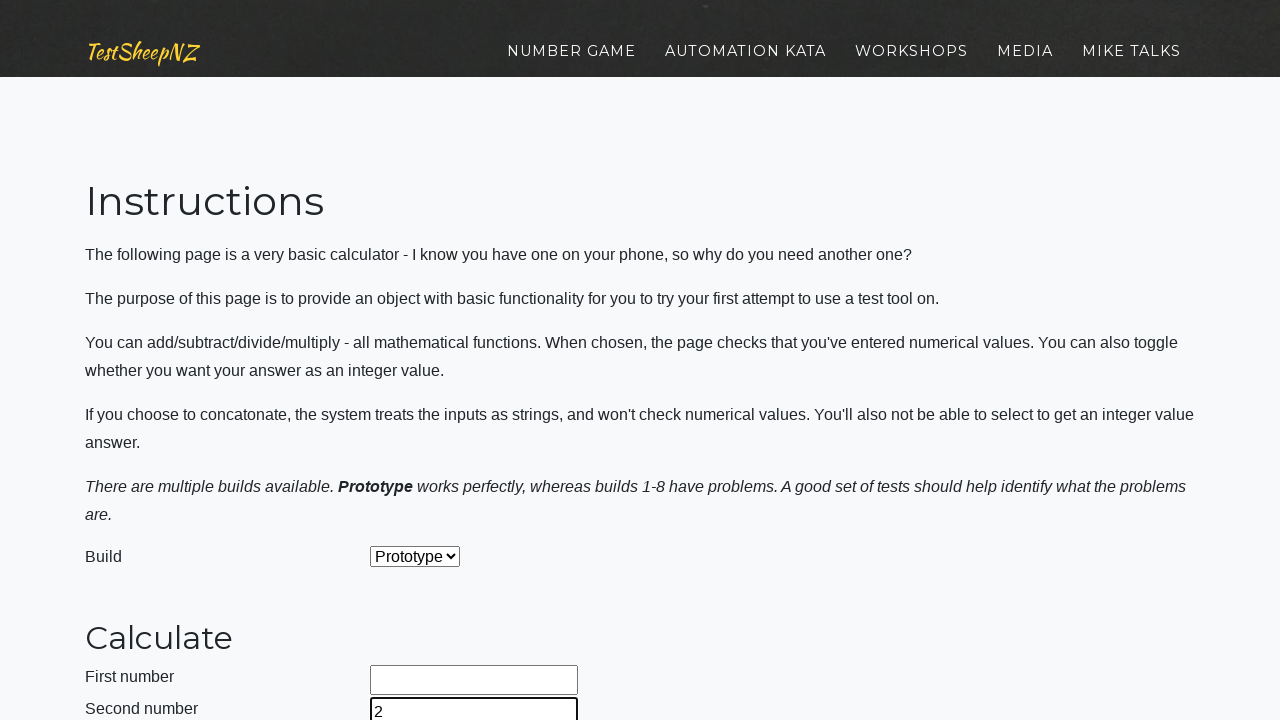